Tests setting and getting input field value using JavaScript

Starting URL: https://the-internet.herokuapp.com/inputs

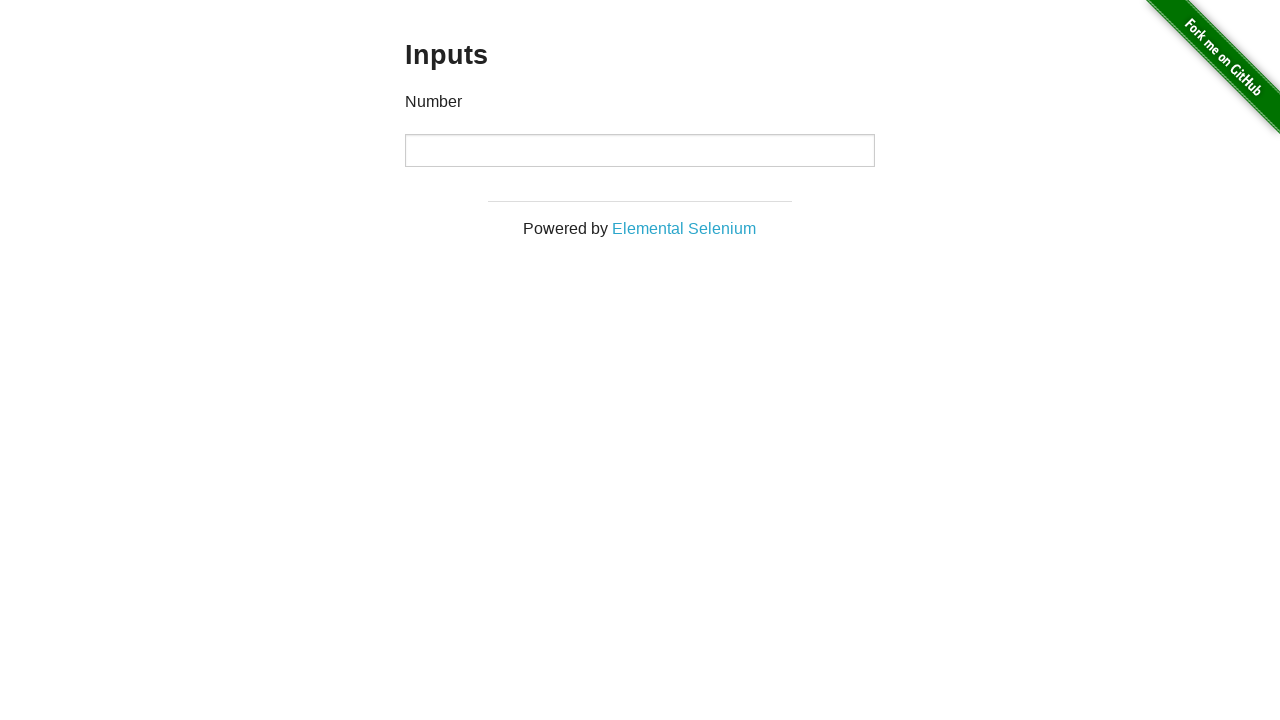

Navigated to the inputs page
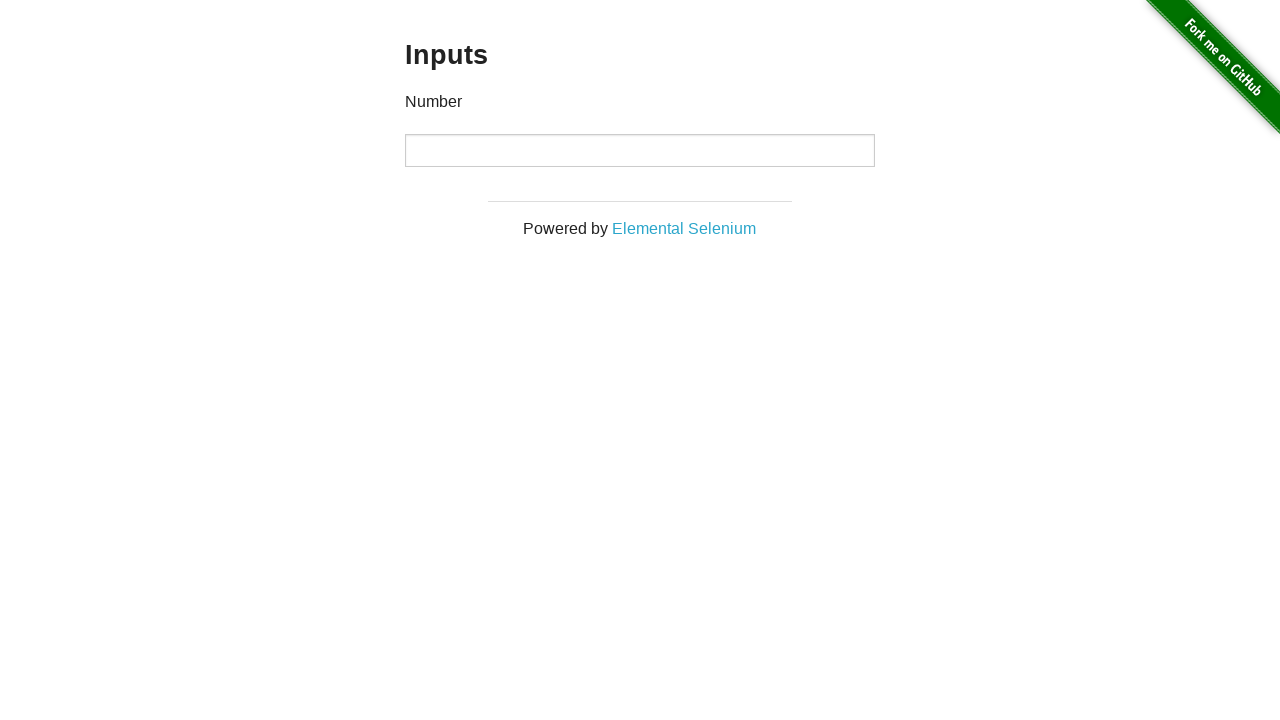

Set input field value to '12345' using JavaScript
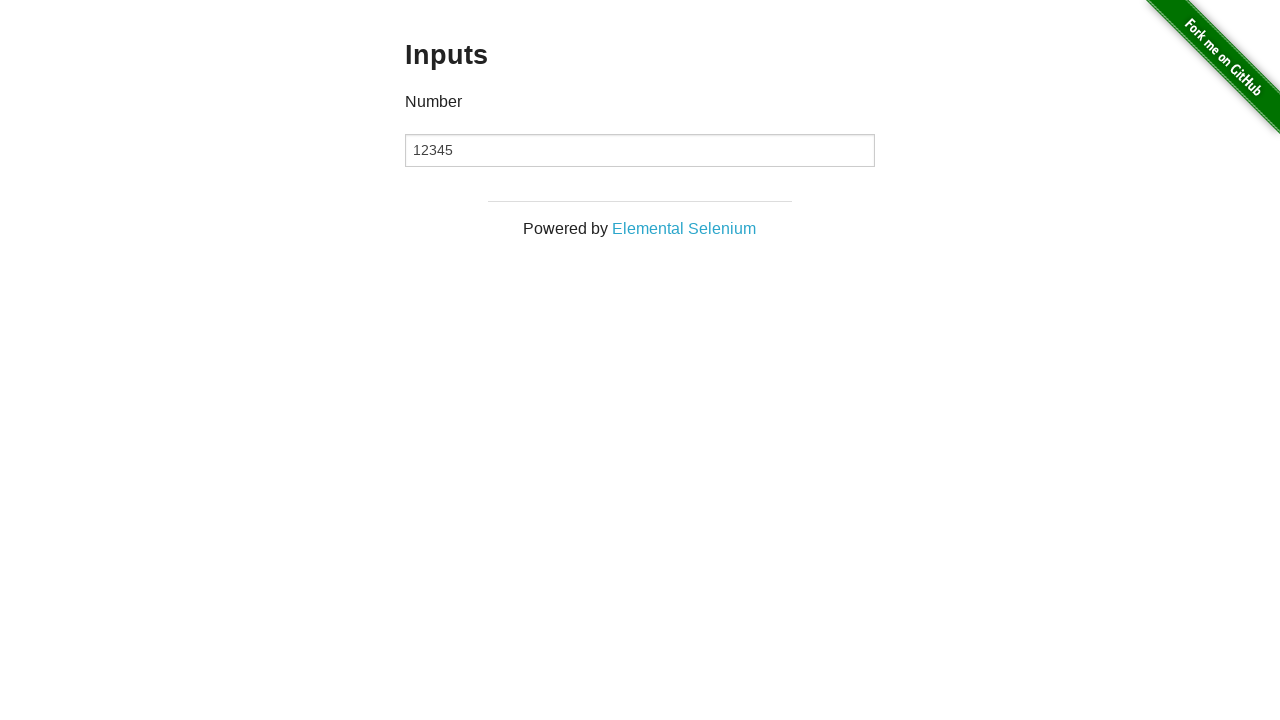

Verified input field value equals '12345'
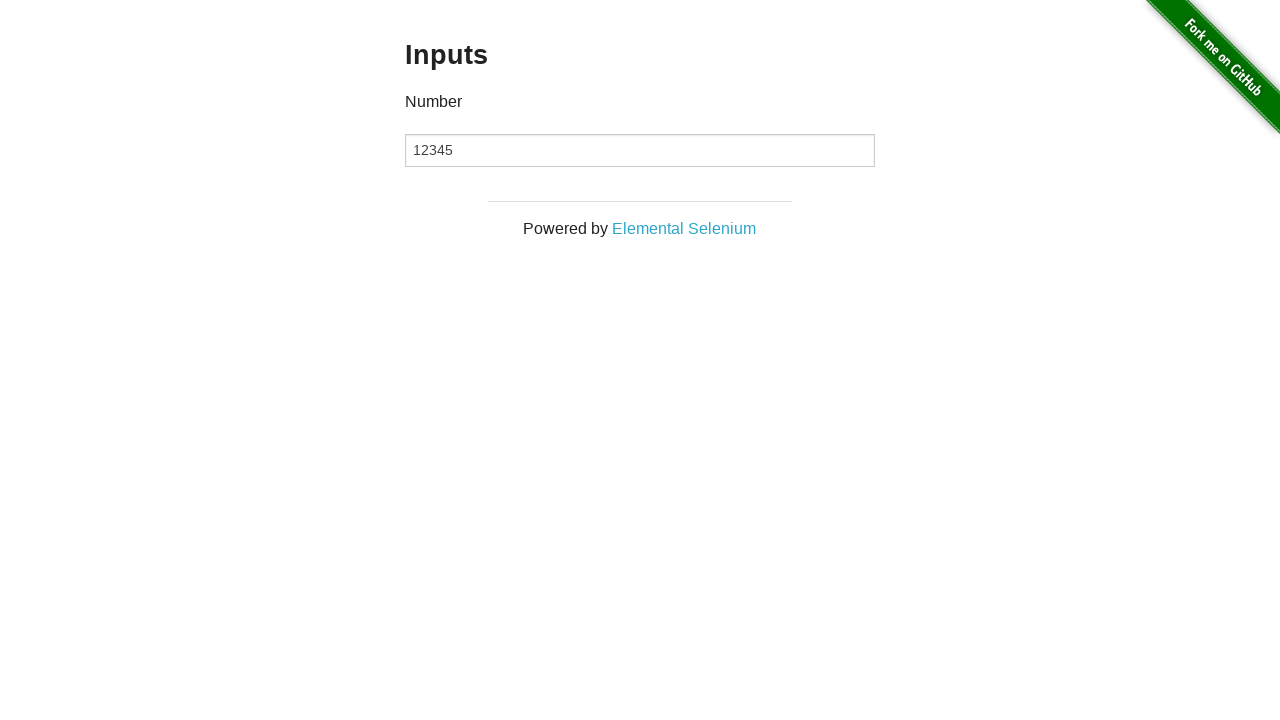

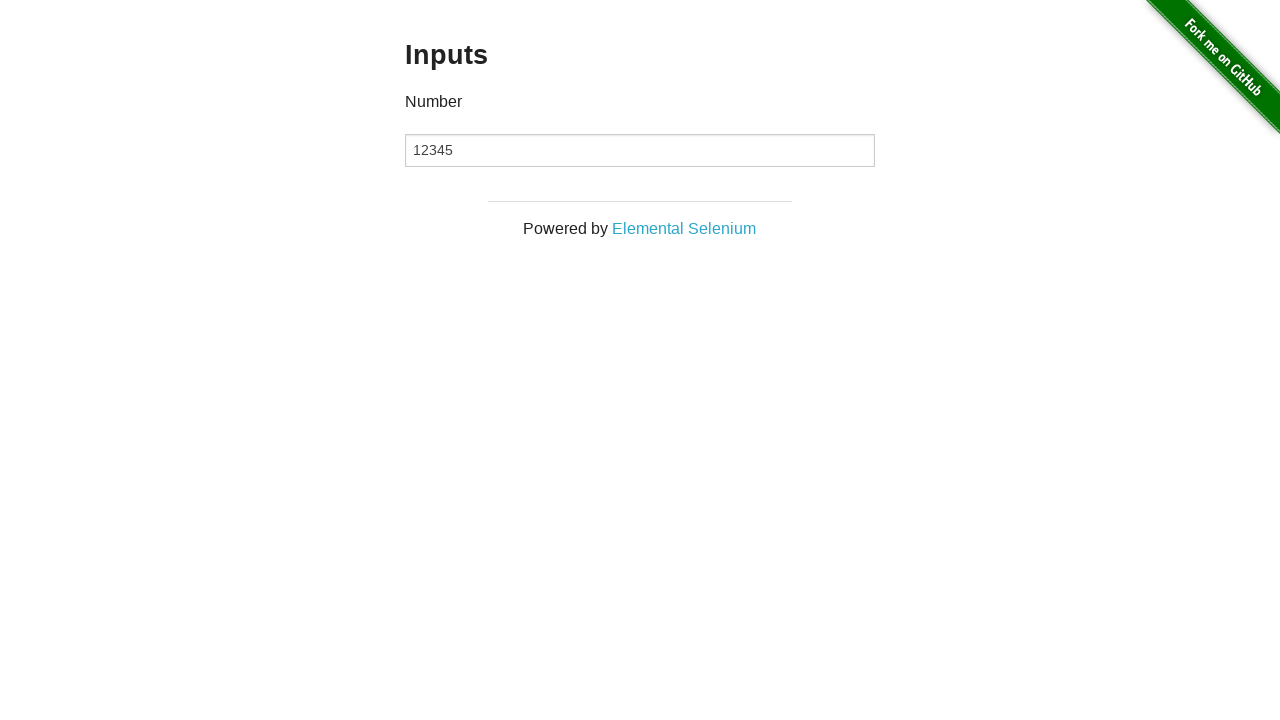